Navigates to Shopee Taiwan homepage and verifies that the page loads successfully with link elements present

Starting URL: https://shopee.tw

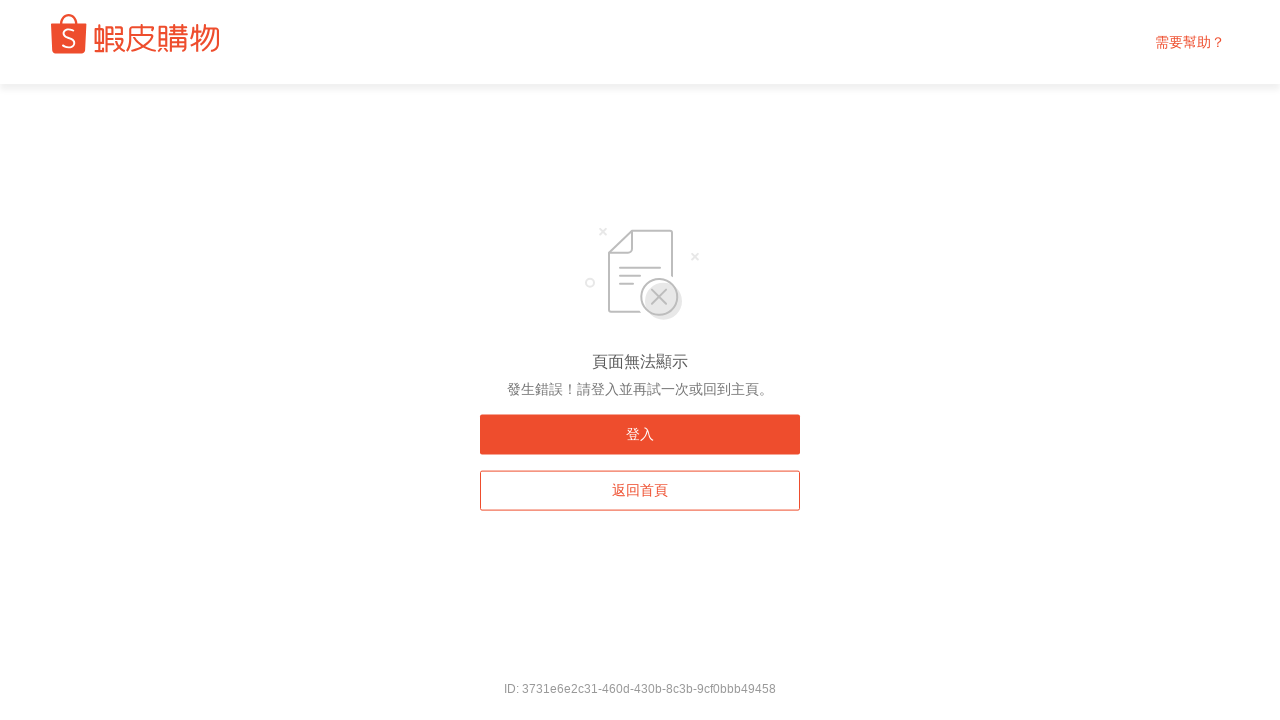

Navigated to Shopee Taiwan homepage
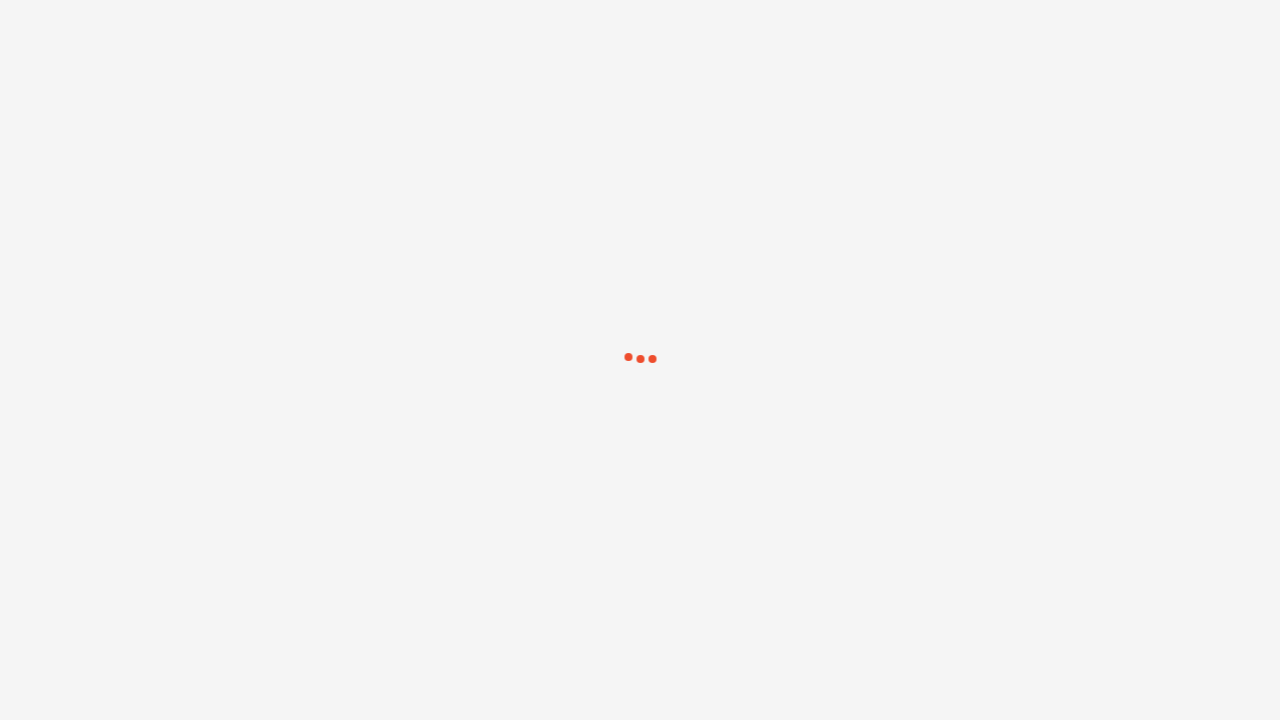

Page fully loaded with network idle state
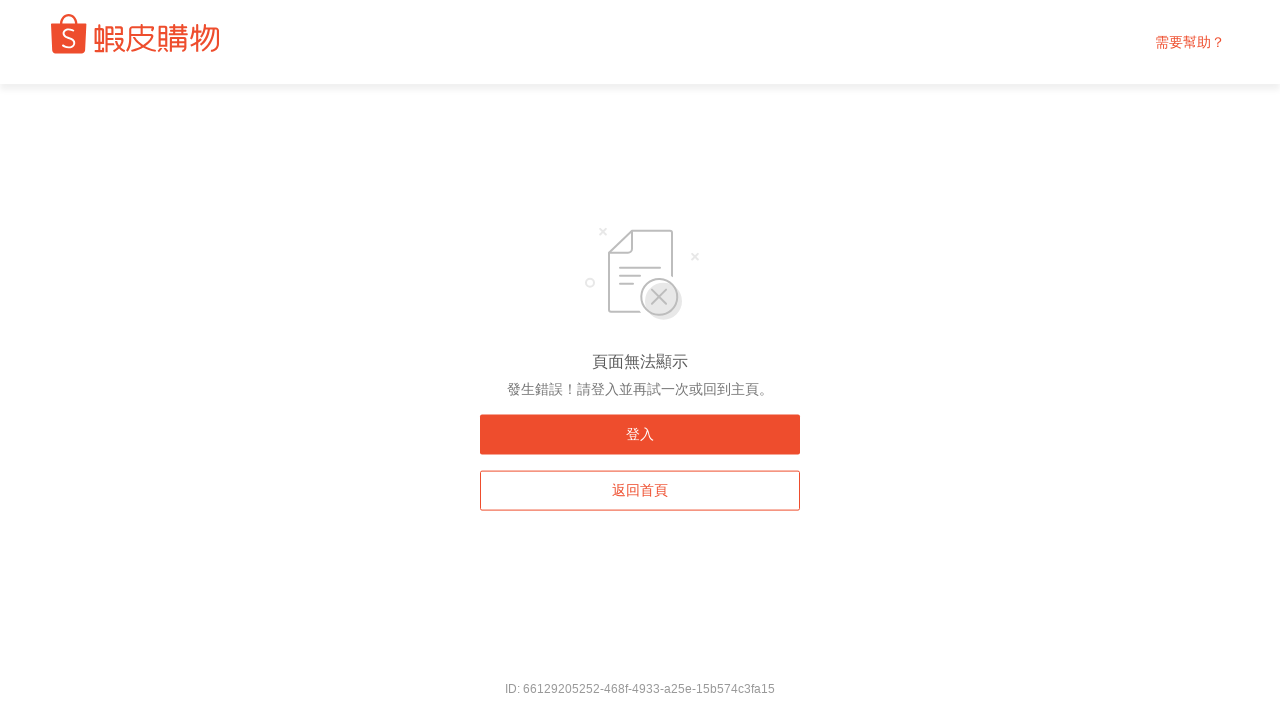

Link elements detected on page
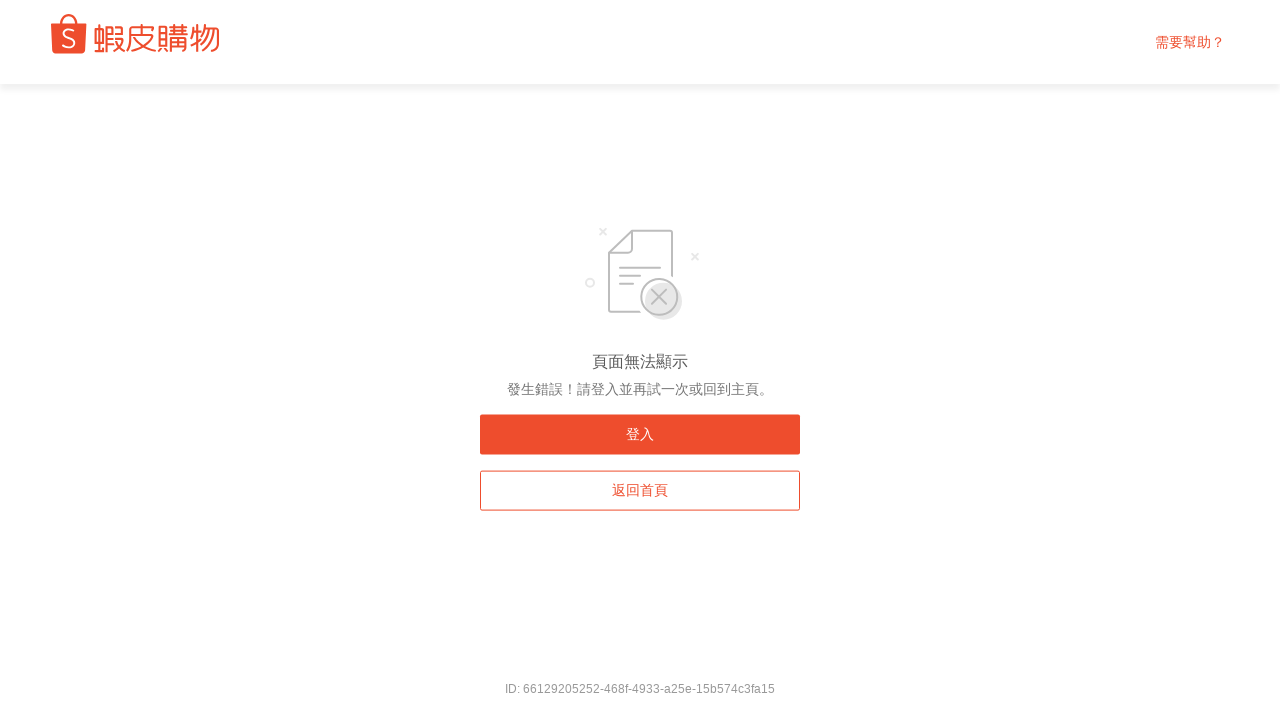

Located all link elements on the page
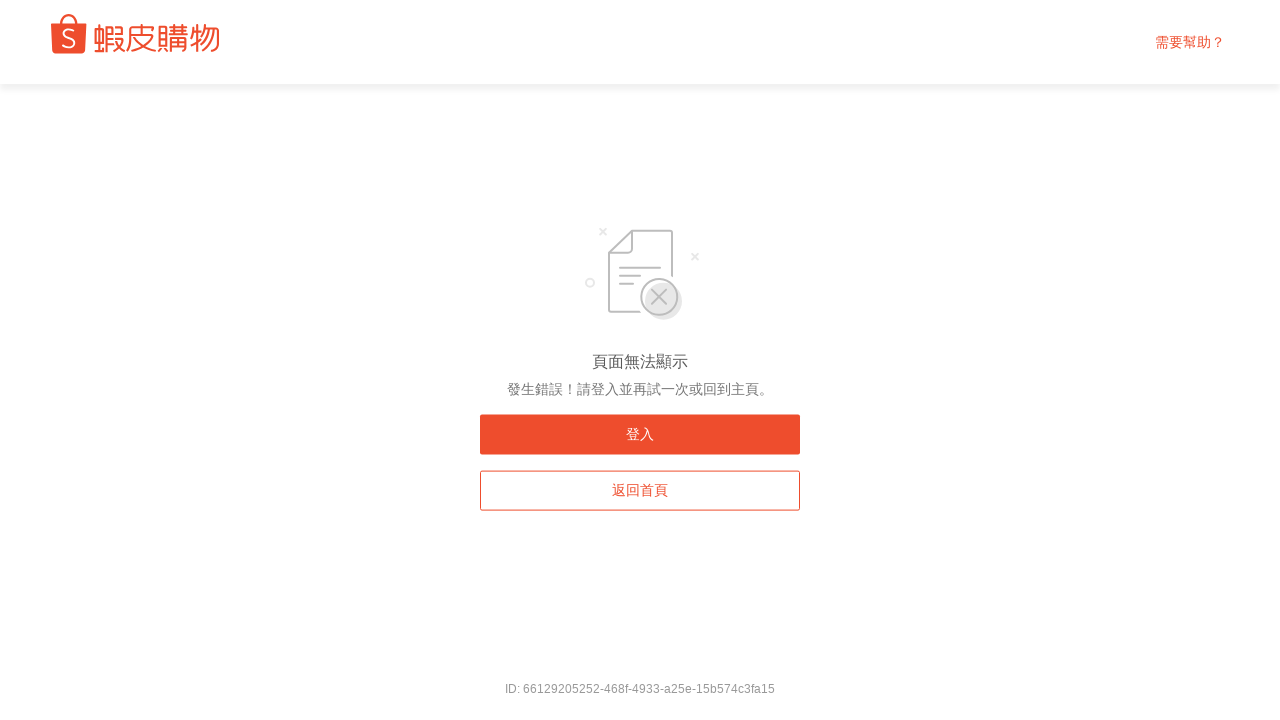

Verified that link elements are present on the page
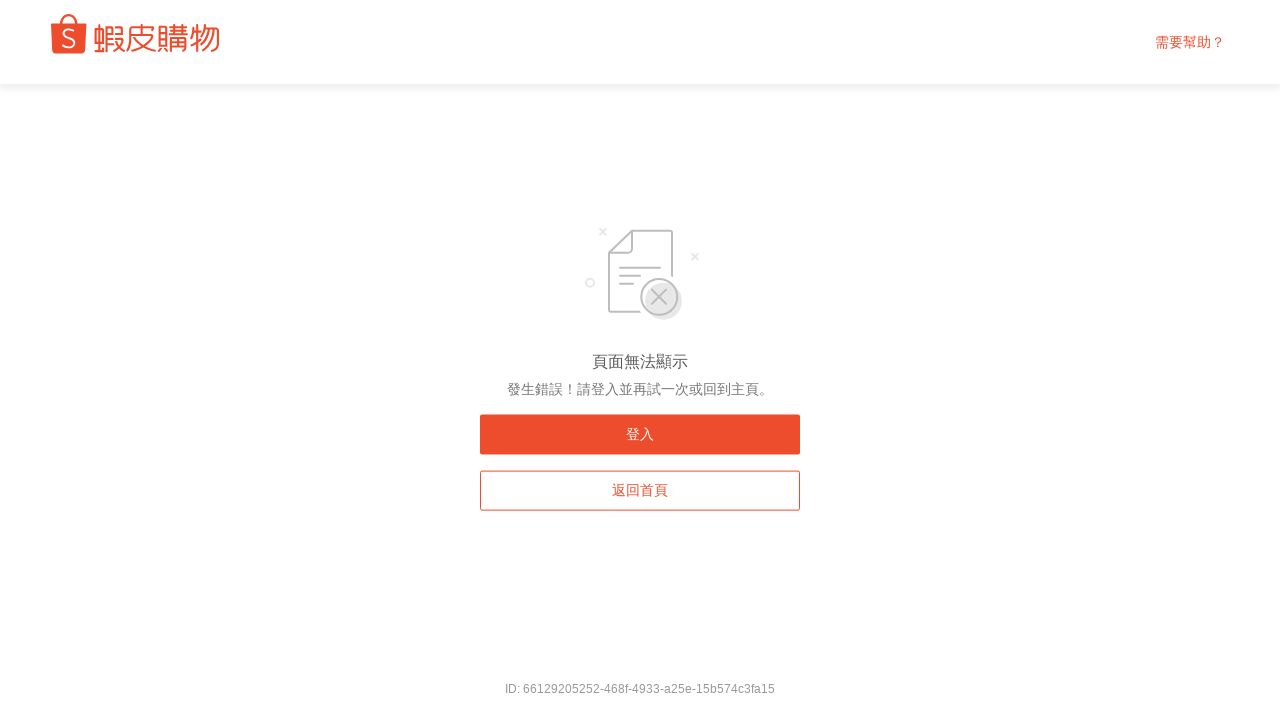

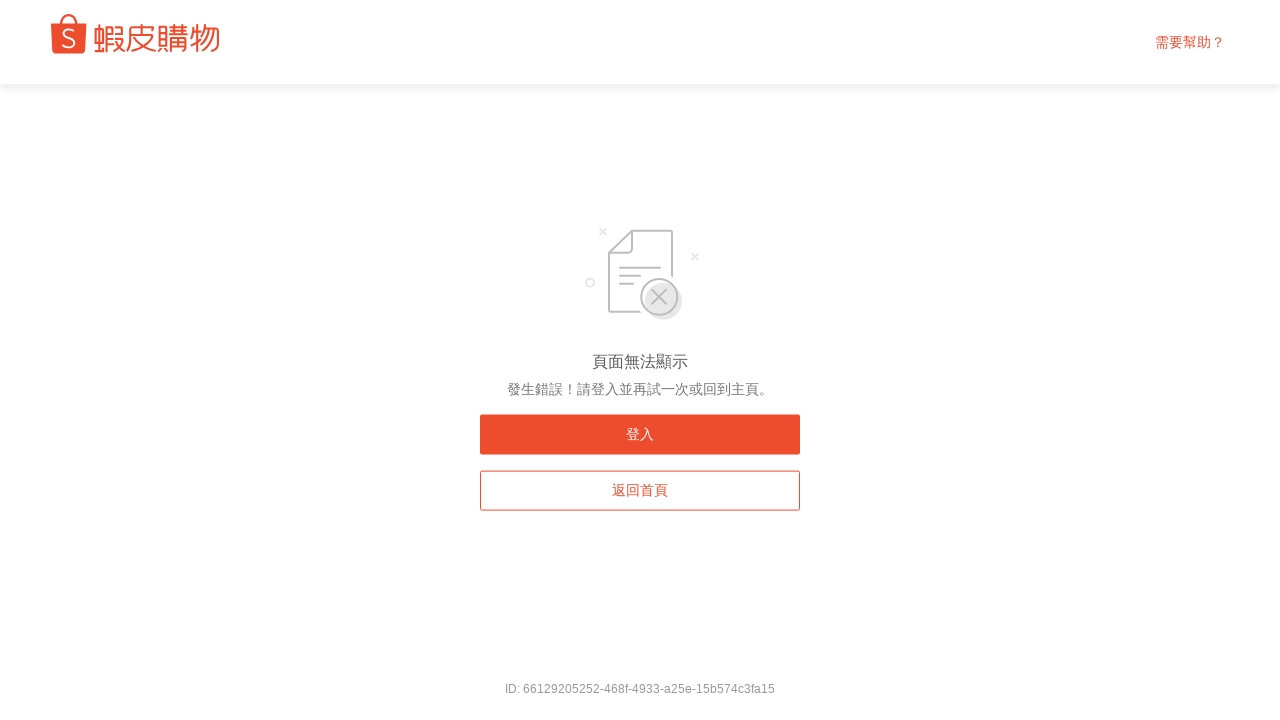